Tests a registration form by filling in first name, last name, and email fields, then submitting and verifying the success message.

Starting URL: http://suninjuly.github.io/registration1.html

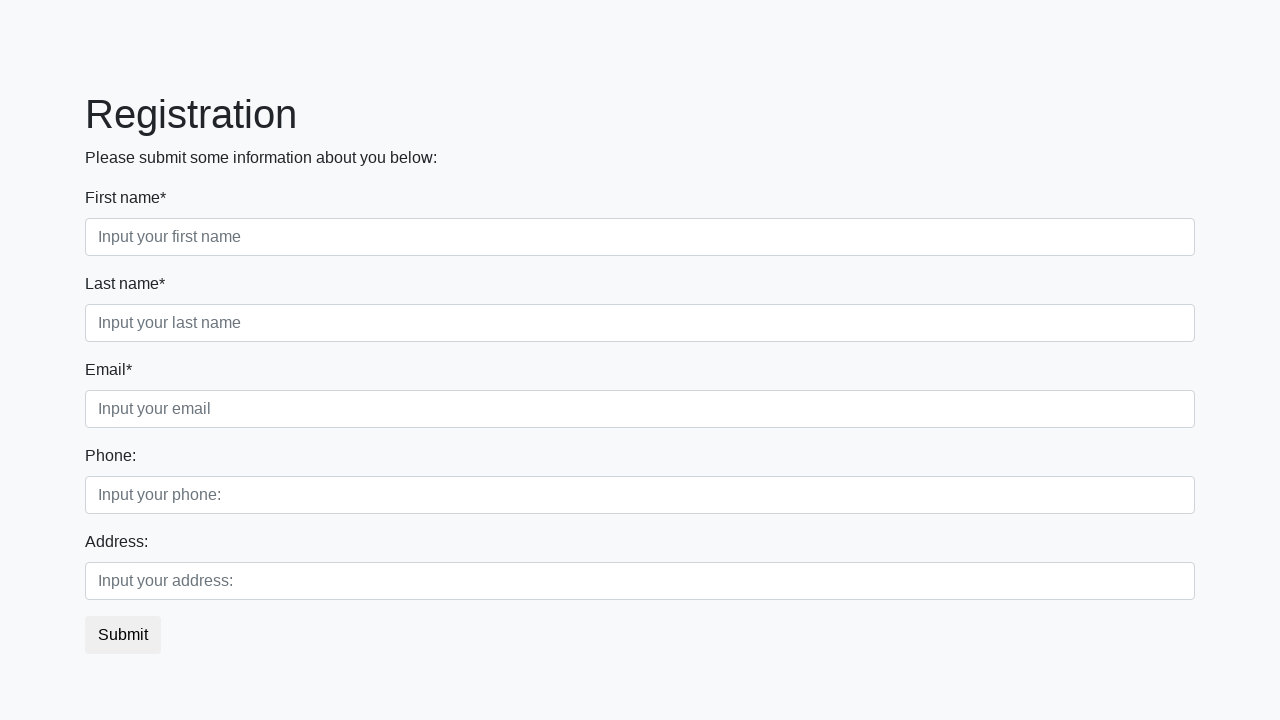

Filled first name field with 'FirstName' on //form/div[1]/div[1]/input
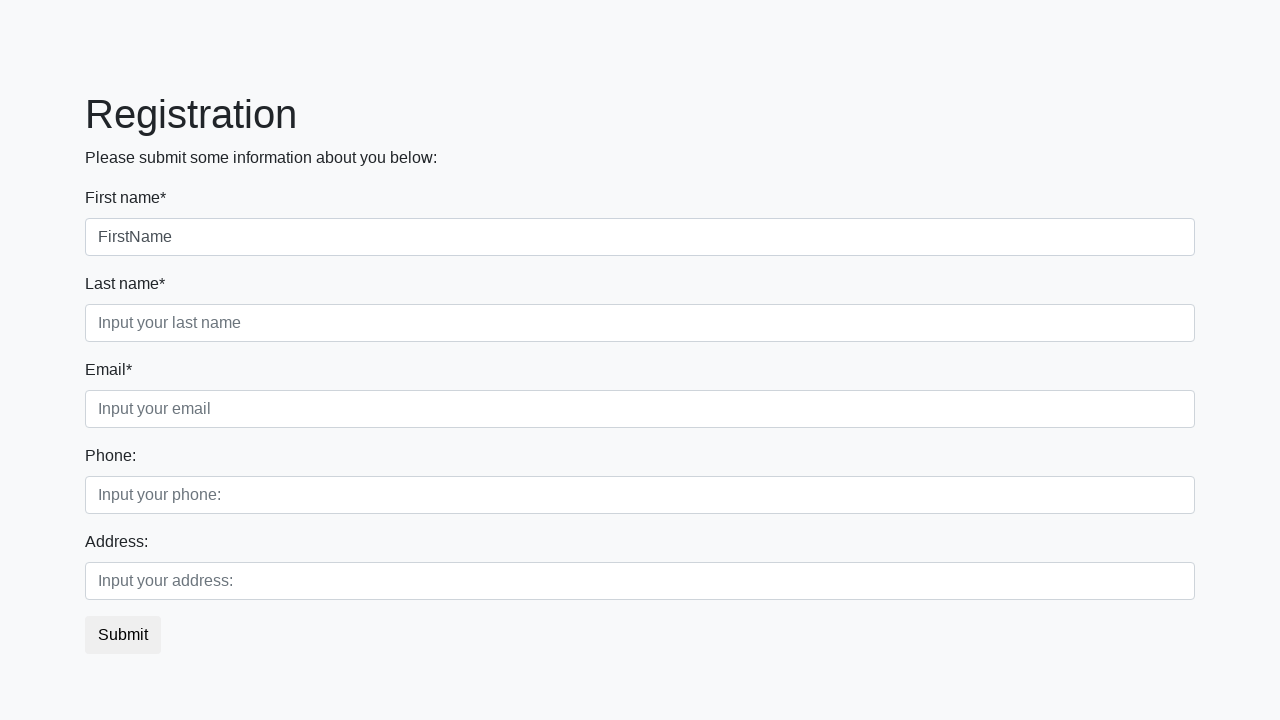

Filled last name field with 'LastName' on //form/div[1]/div[2]/input
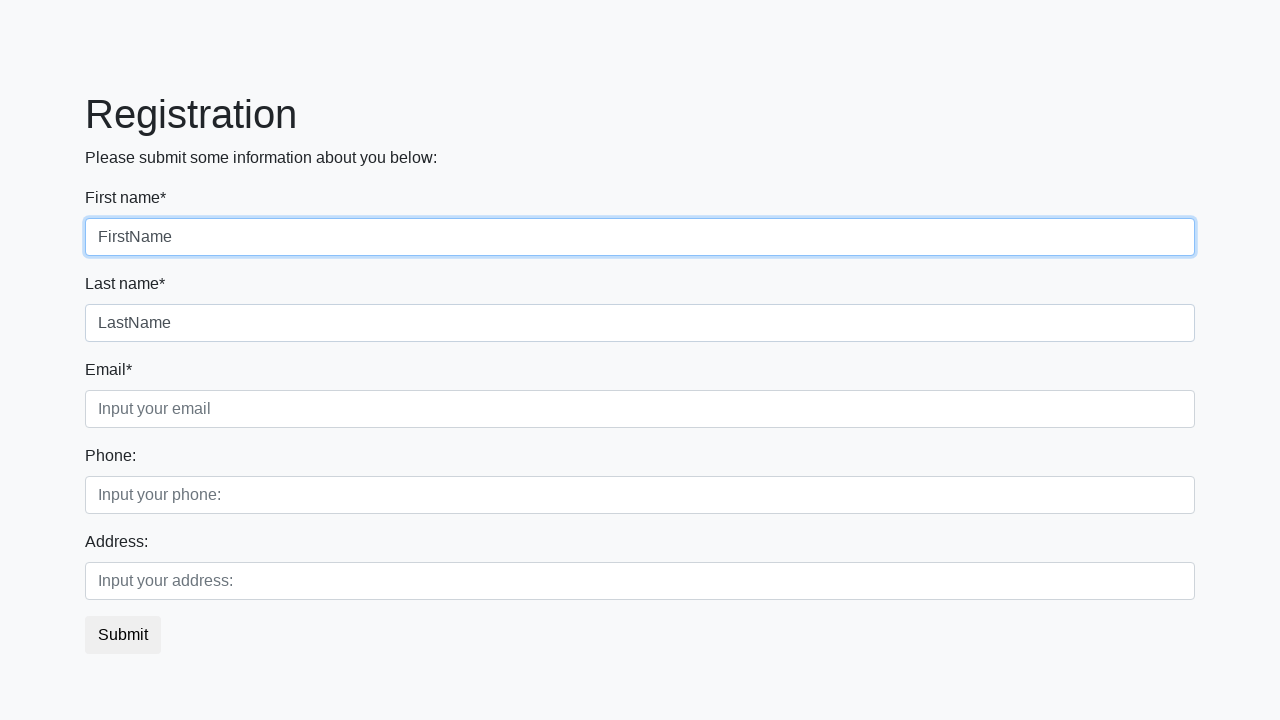

Filled email field with 'test@te.st' on //form/div[1]/div[3]/input
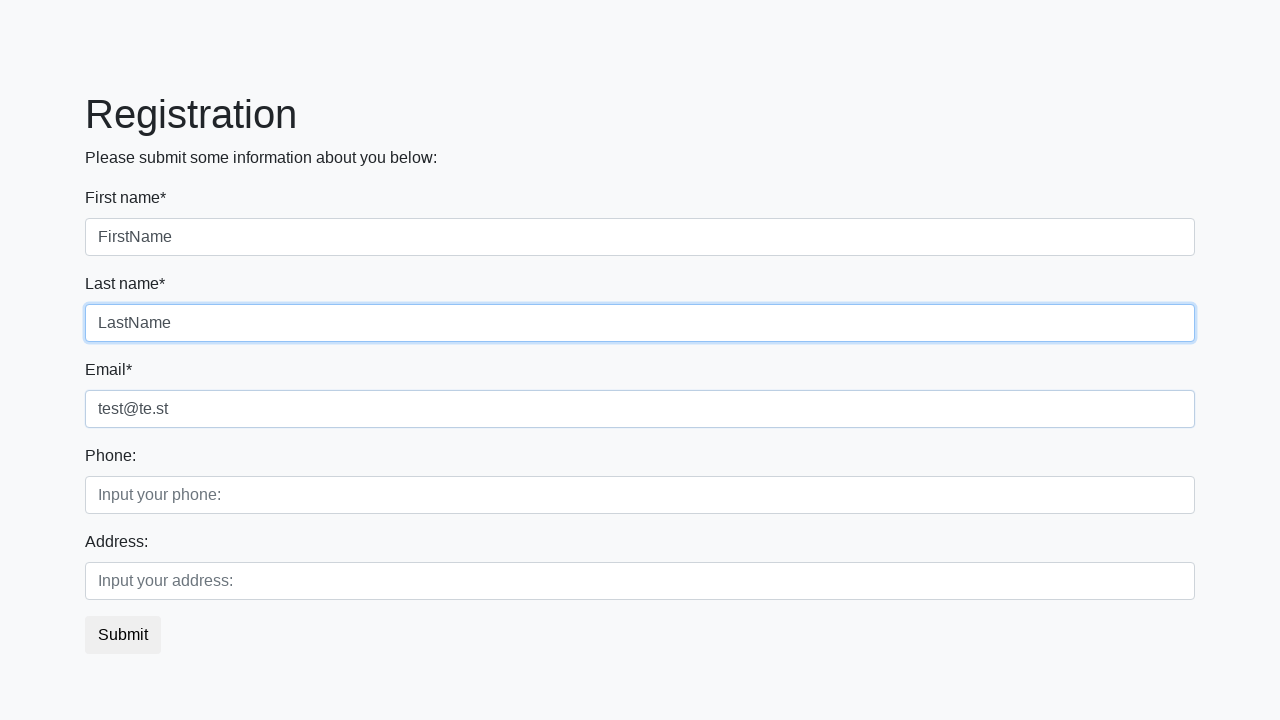

Clicked submit button at (123, 635) on button.btn
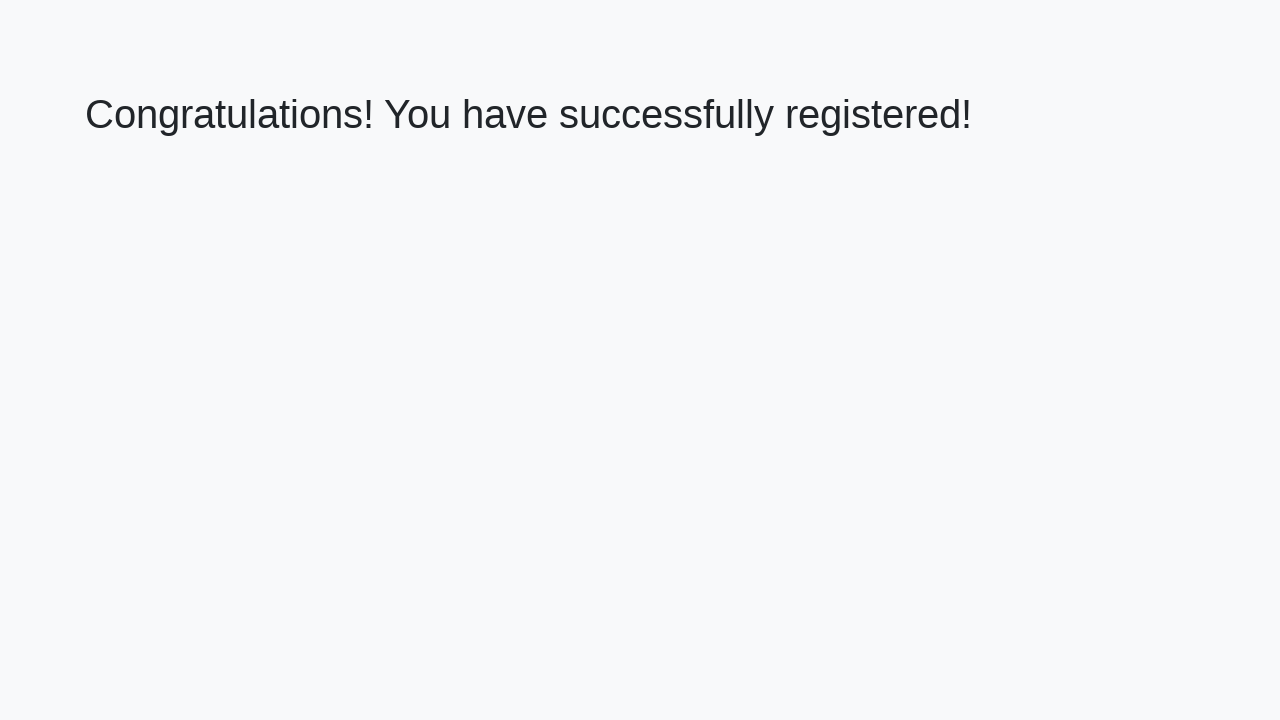

Success message element loaded
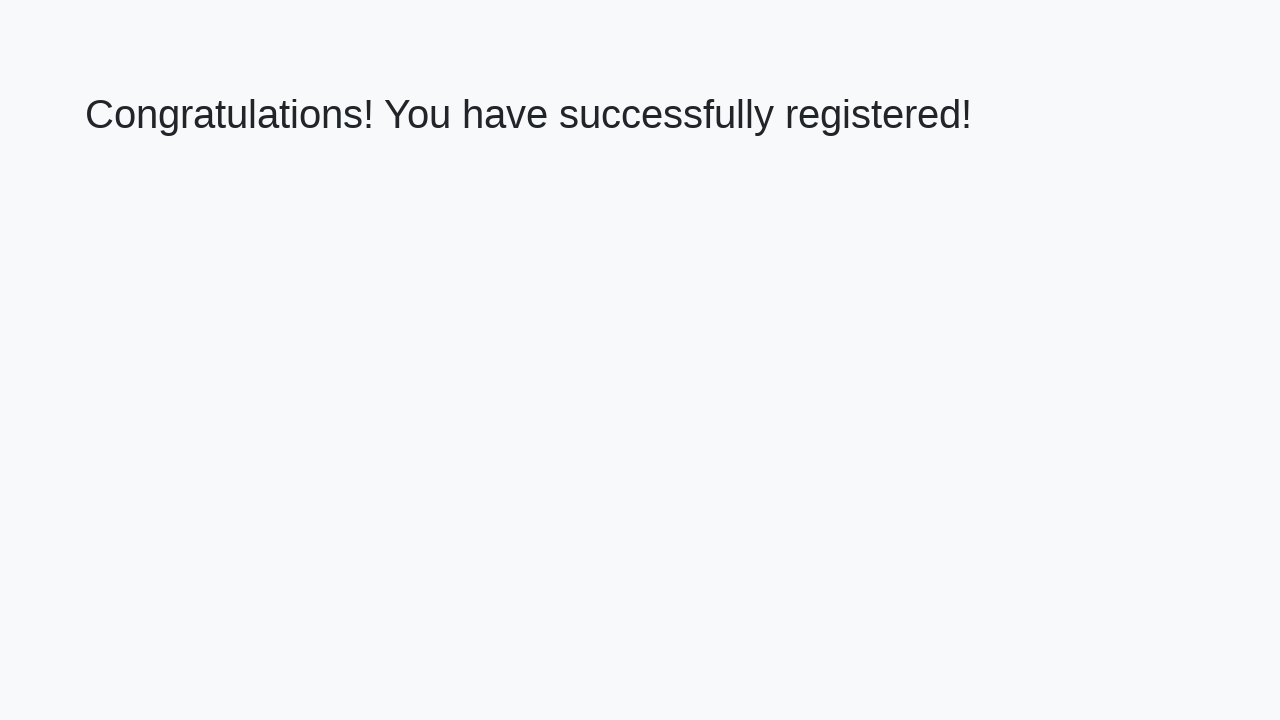

Retrieved welcome text from success message
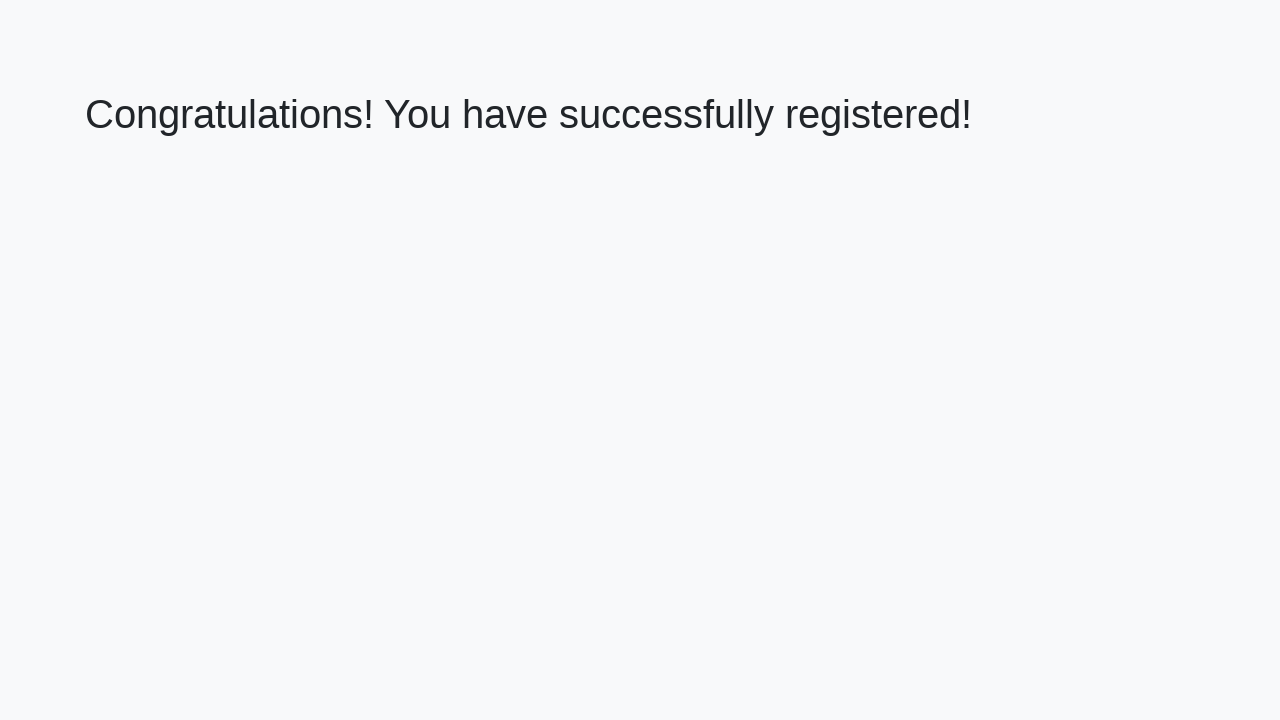

Verified success message: 'Congratulations! You have successfully registered!'
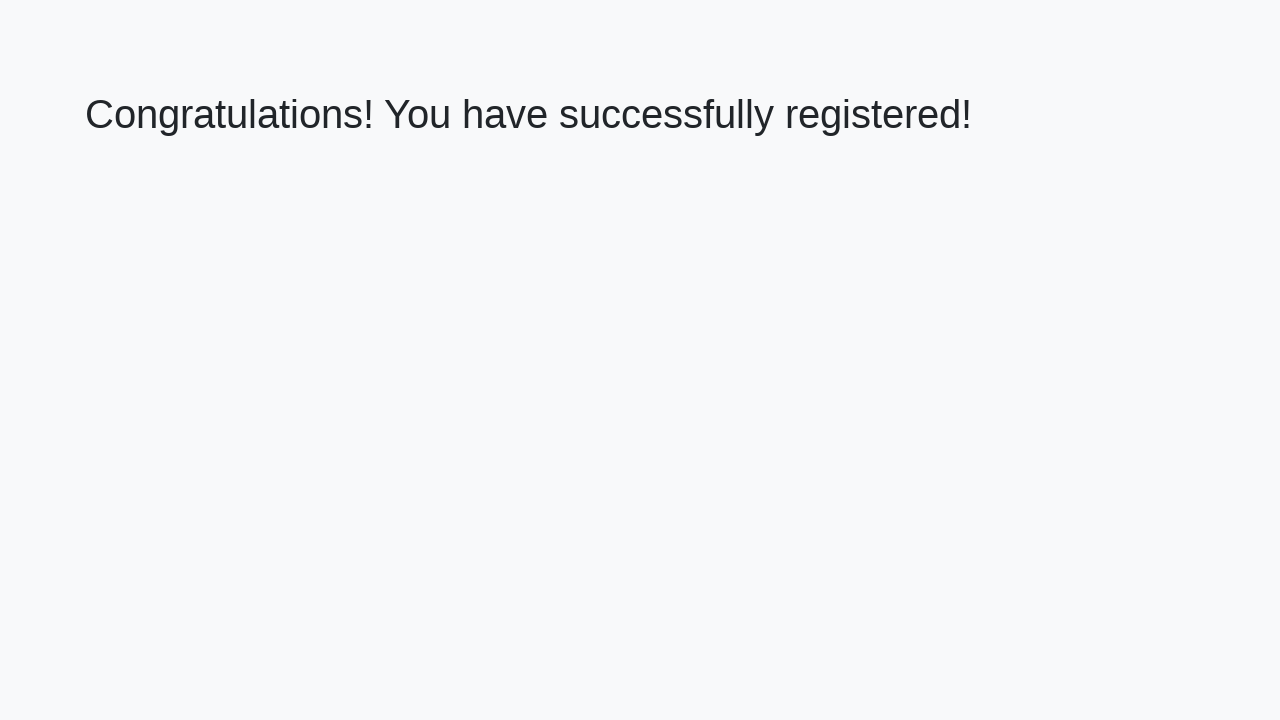

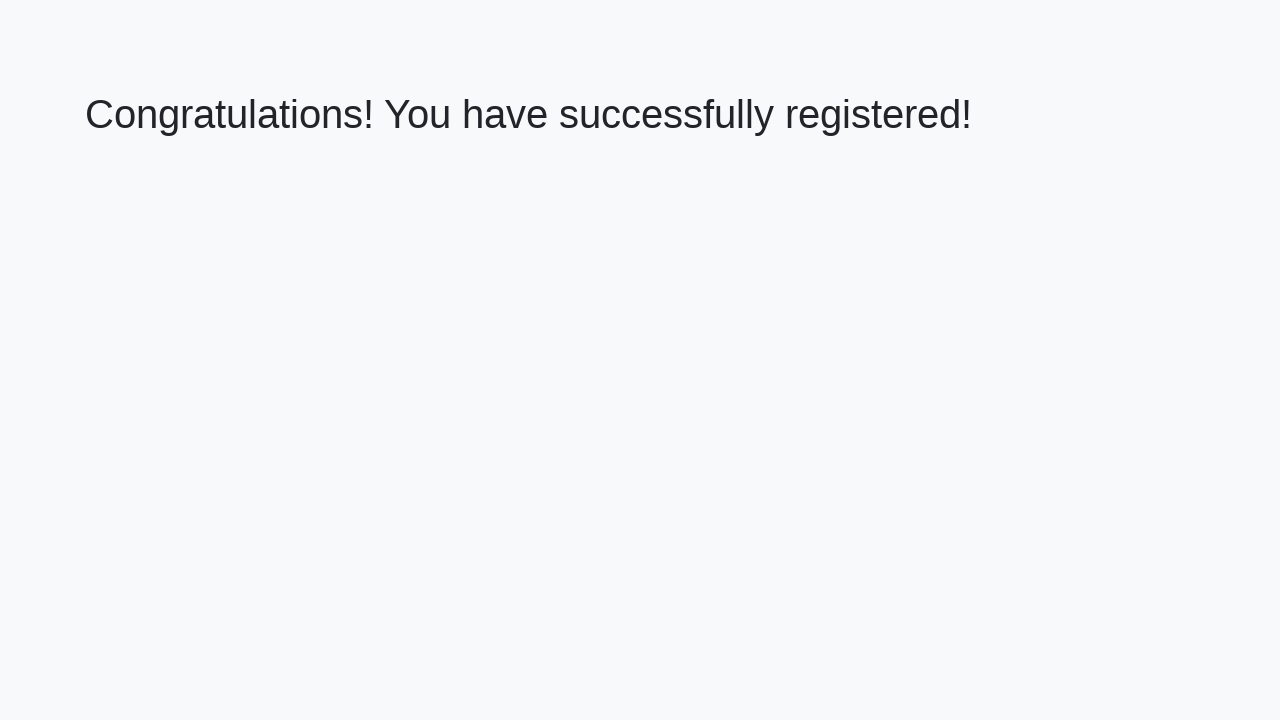